Tests mouse hover functionality by hovering over images to reveal hidden information

Starting URL: https://the-internet.herokuapp.com/hovers

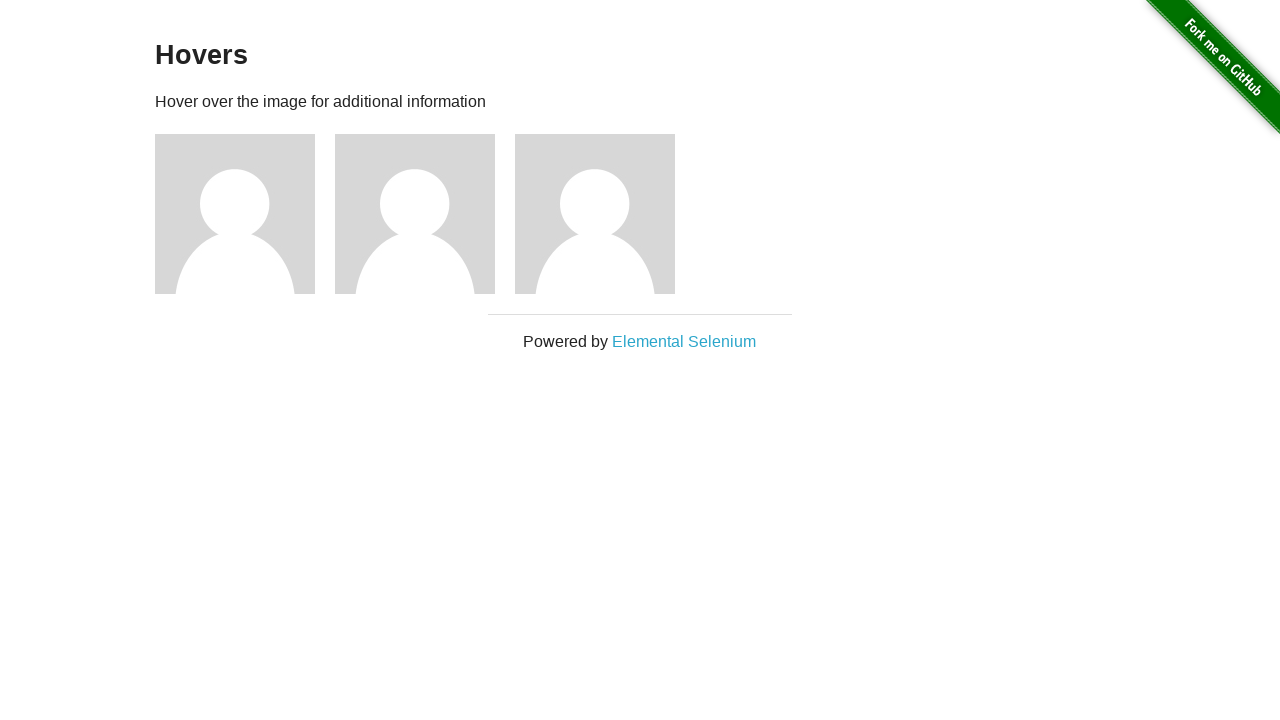

Hovered over first image to reveal hidden information at (235, 214) on .figure:nth-of-type(1) img
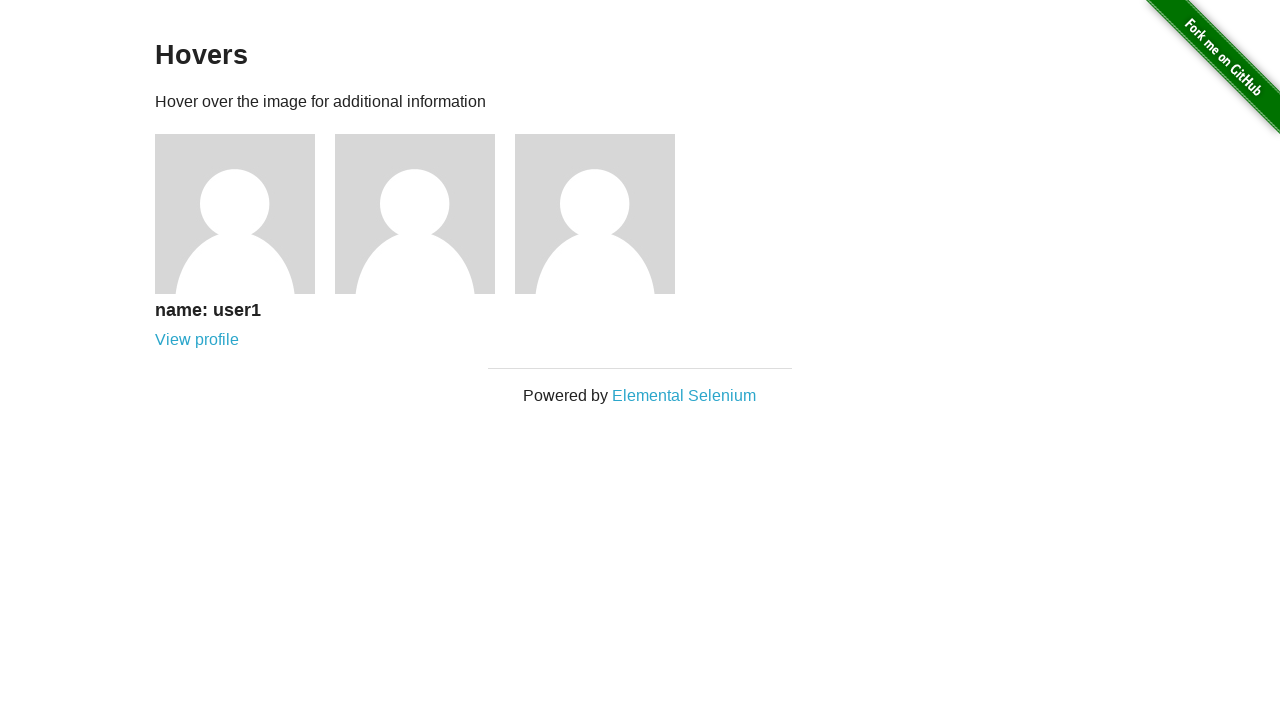

Hovered over second image to reveal hidden information at (415, 214) on .figure:nth-of-type(2) img
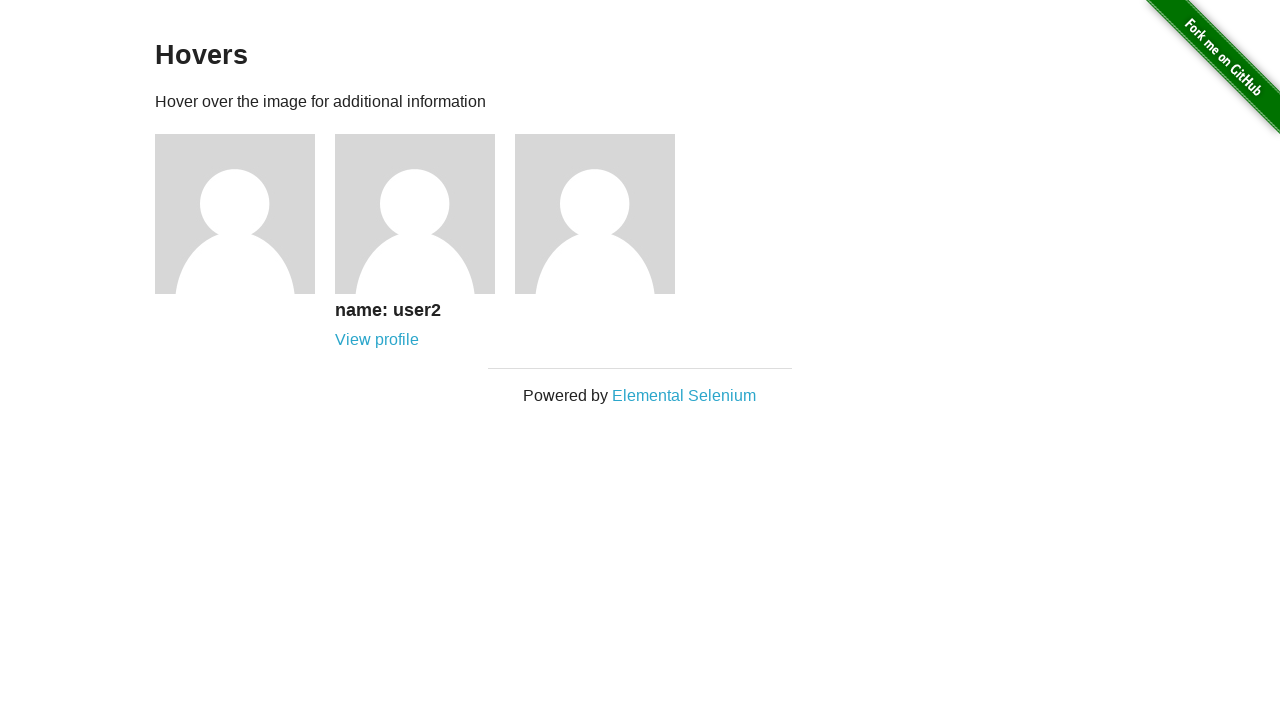

Hovered over third image to reveal hidden information at (595, 214) on .figure:nth-of-type(3) img
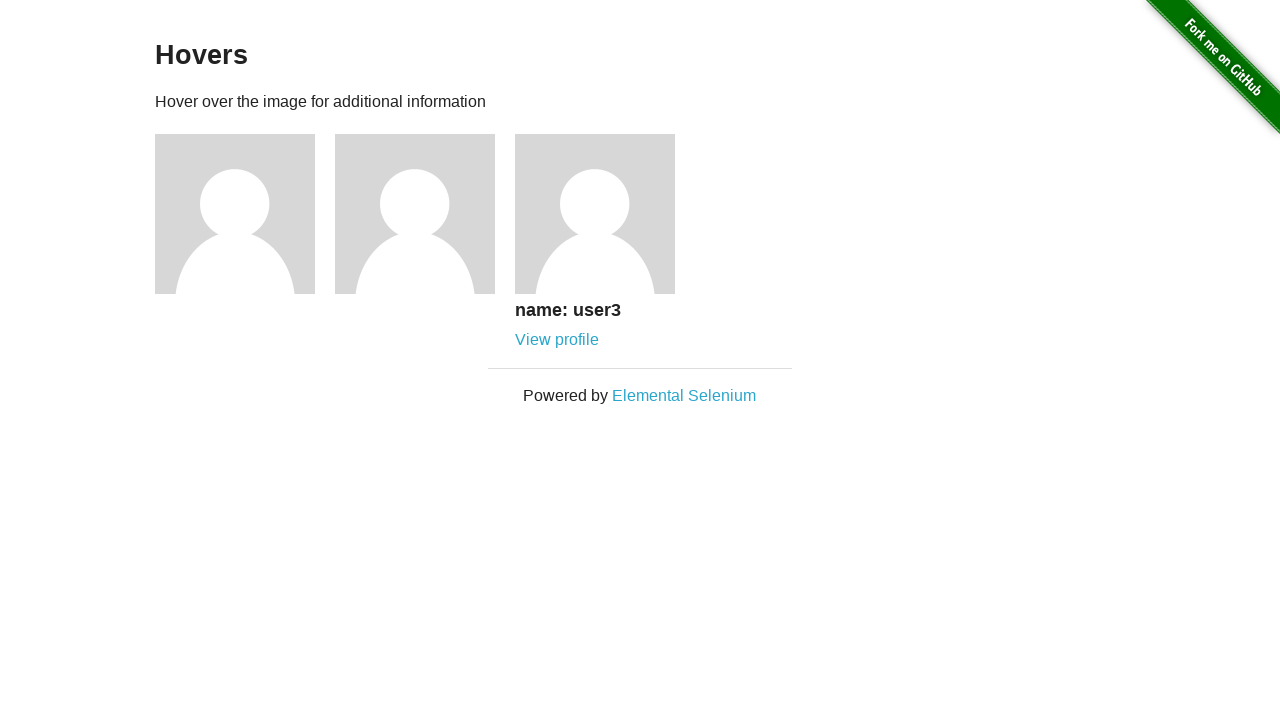

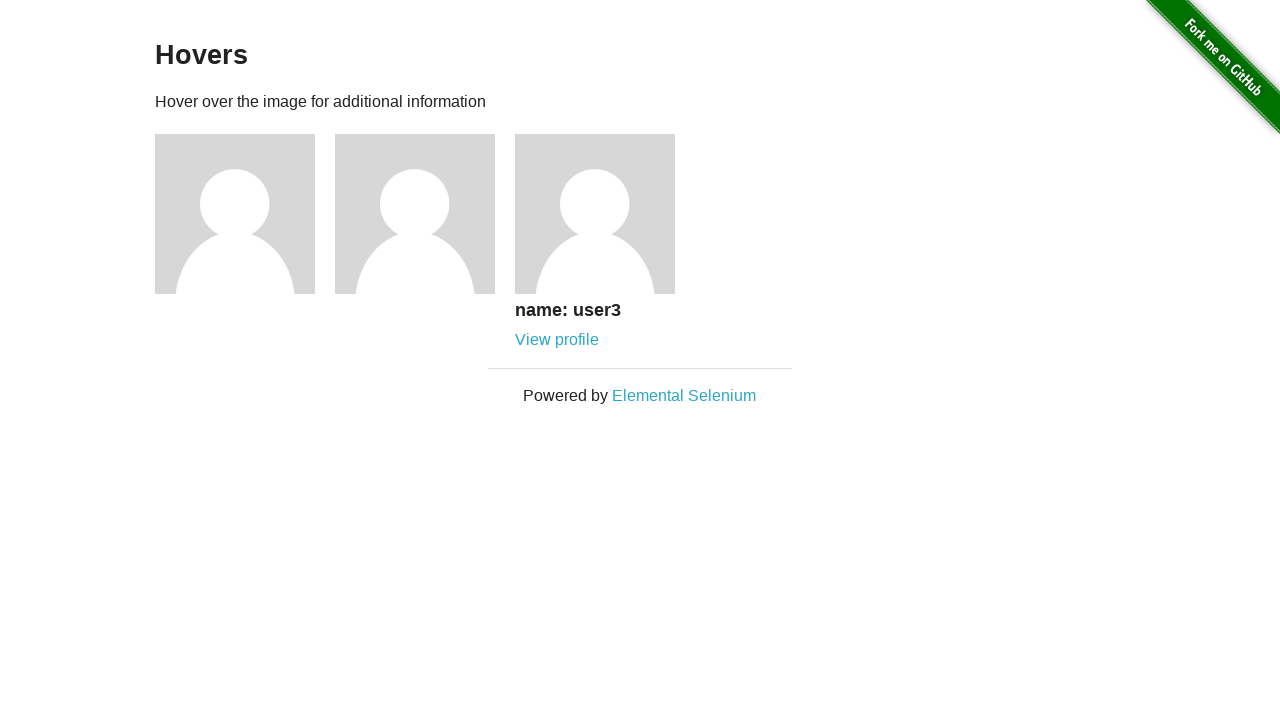